Tests keyboard input in a multi-value auto-complete field by typing "SoftwareTestEngineer"

Starting URL: https://demoqa.com/auto-complete

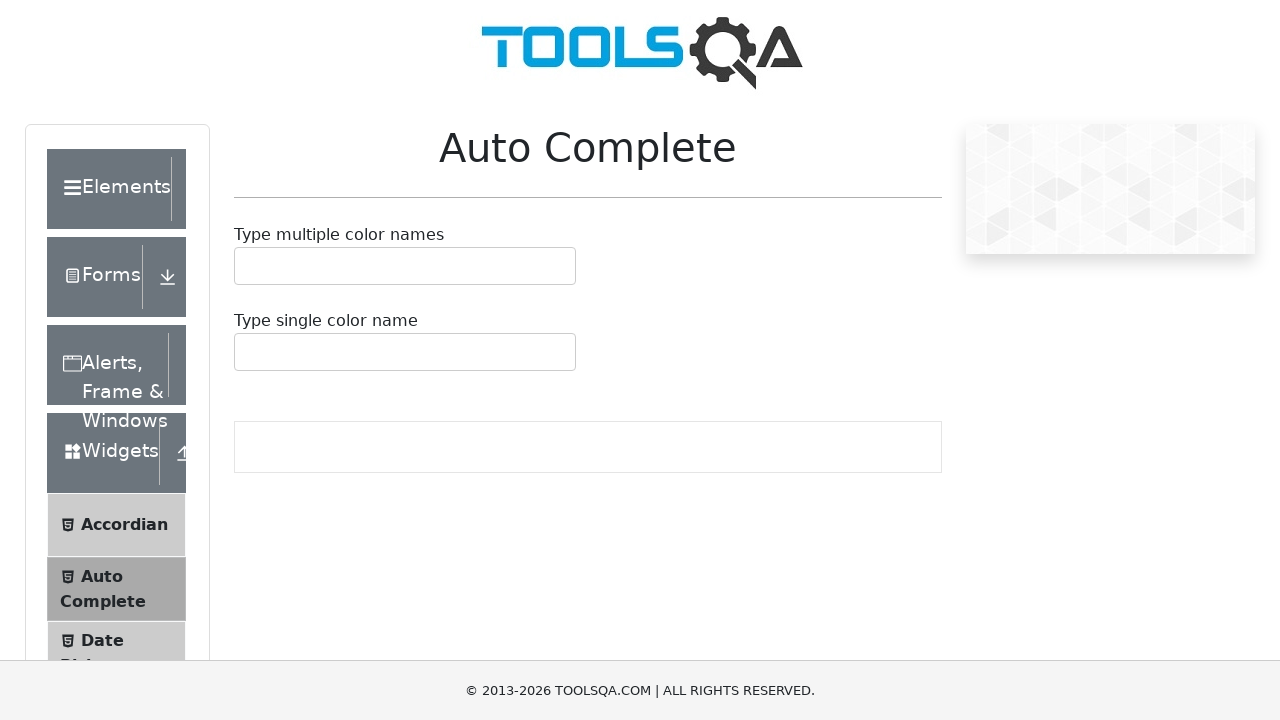

Clicked on the multiple auto-complete input field at (247, 266) on #autoCompleteMultipleContainer input
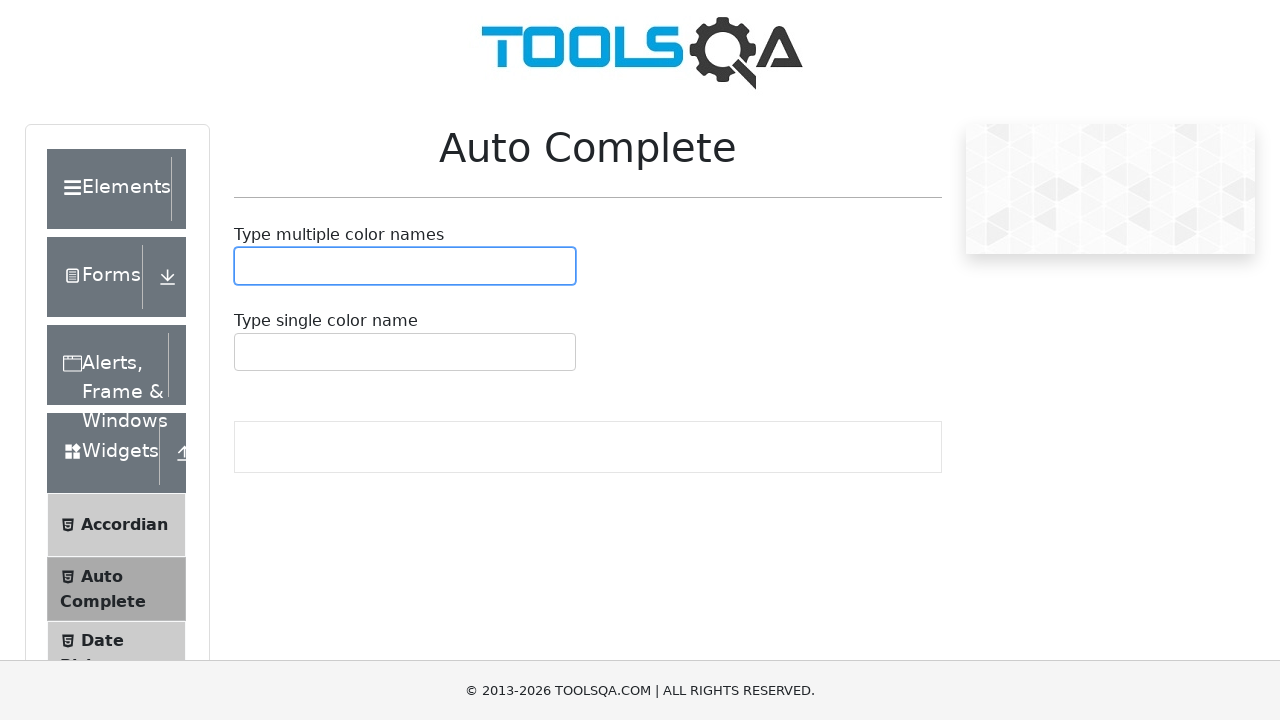

Typed 'SoftwareTestEngineer' into the multi-value auto-complete field on #autoCompleteMultipleContainer input
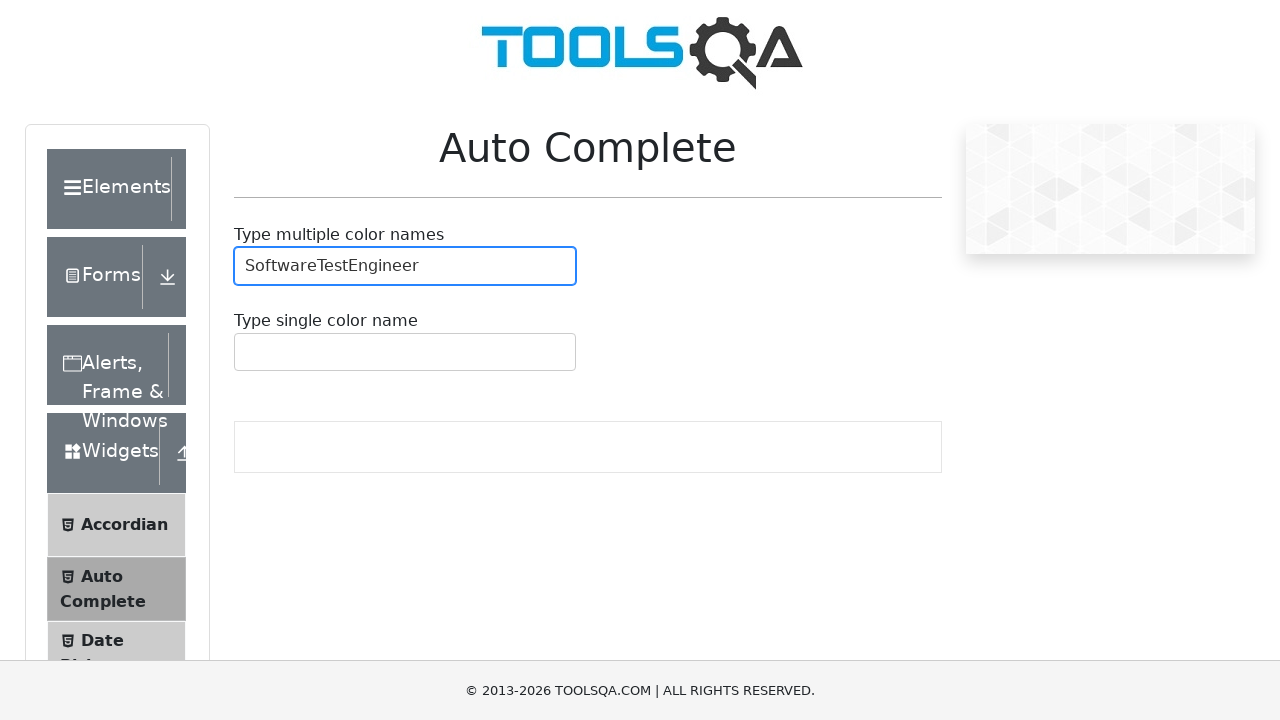

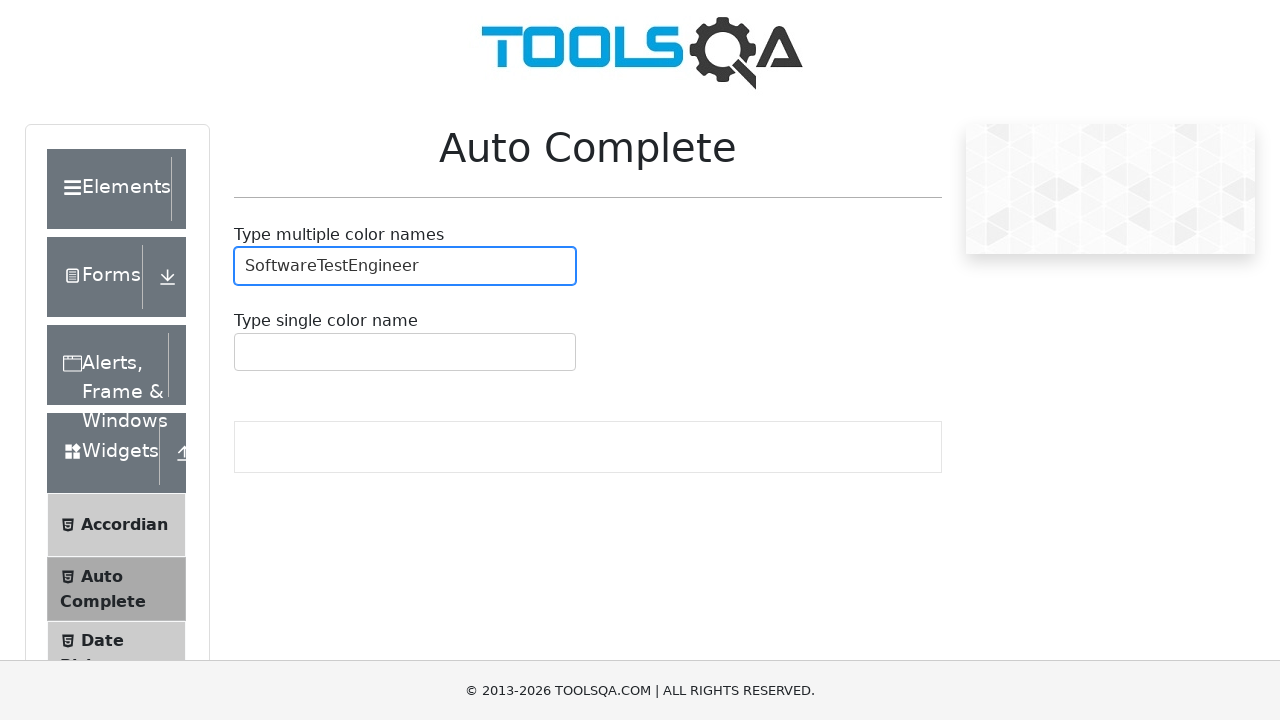